Tests pagination functionality on a product table by navigating through multiple pages and clicking checkboxes in each row of the table.

Starting URL: https://testautomationpractice.blogspot.com/

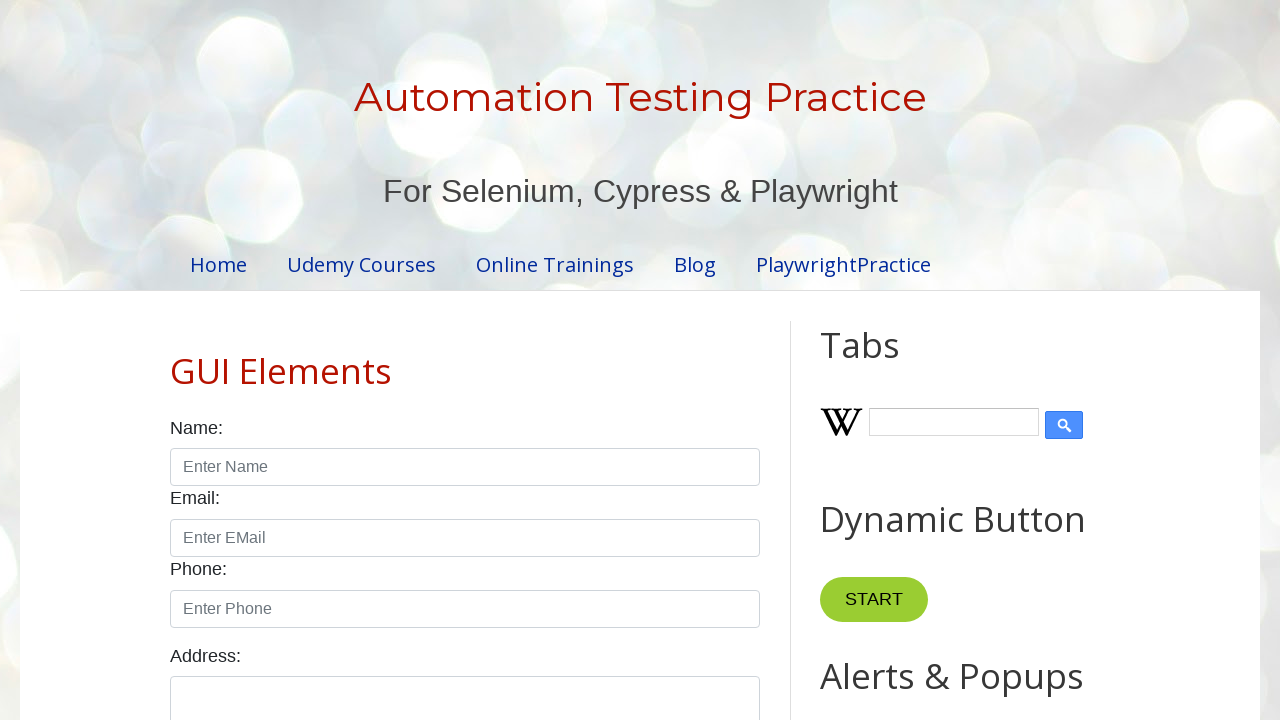

Product table loaded and visible
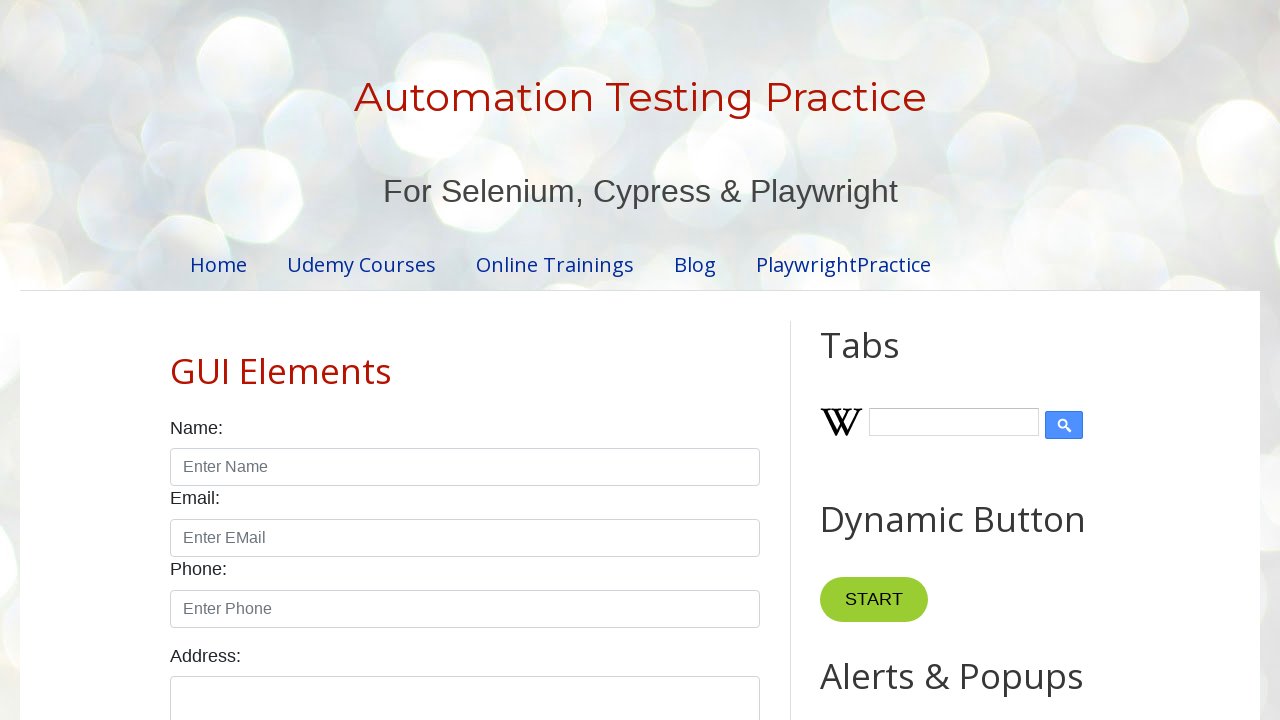

Retrieved pagination item count: 4 pages
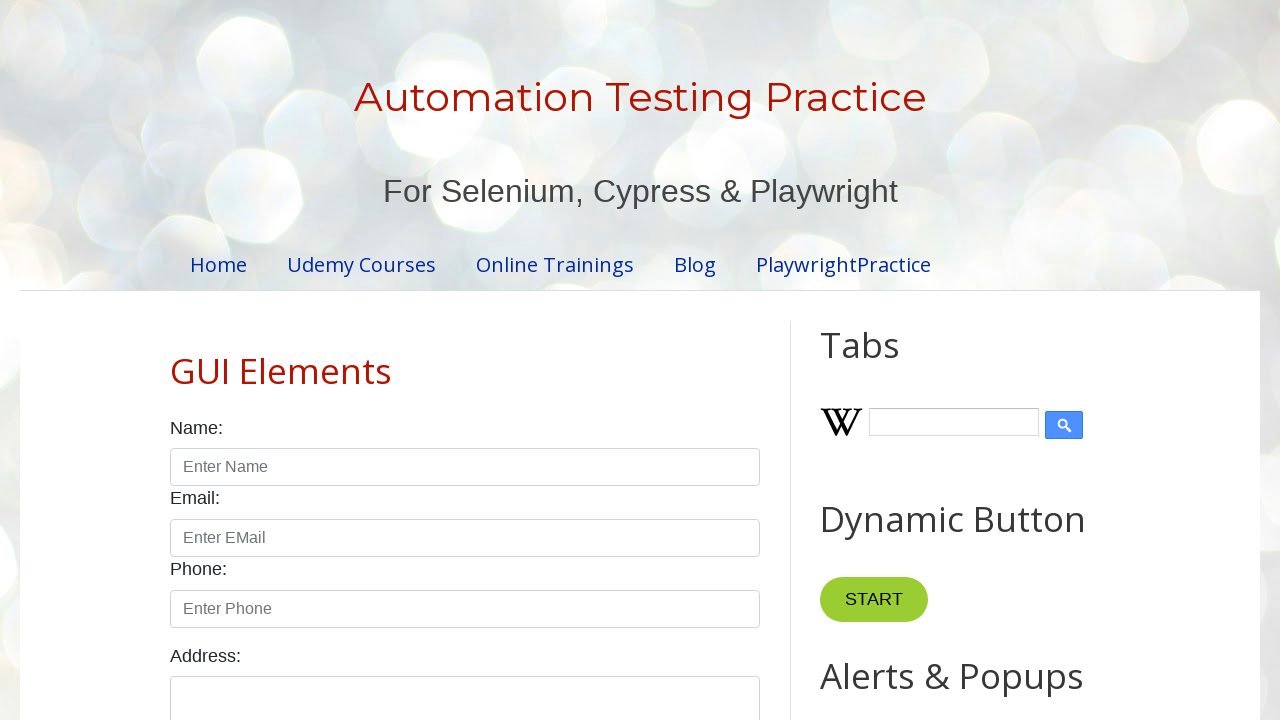

Page 1: Retrieved row count of 5 rows
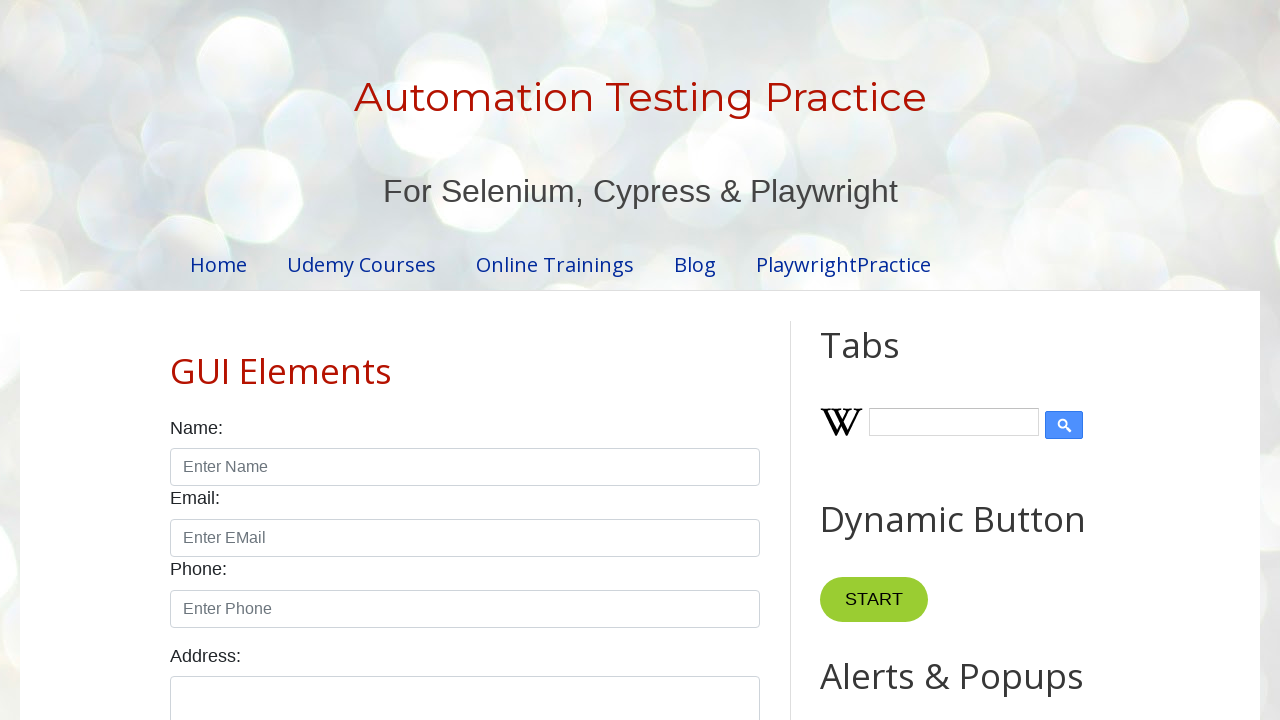

Page 1: Clicked checkbox in row 1 at (651, 361) on //table[@id='productTable']//tbody//tr[1]//input
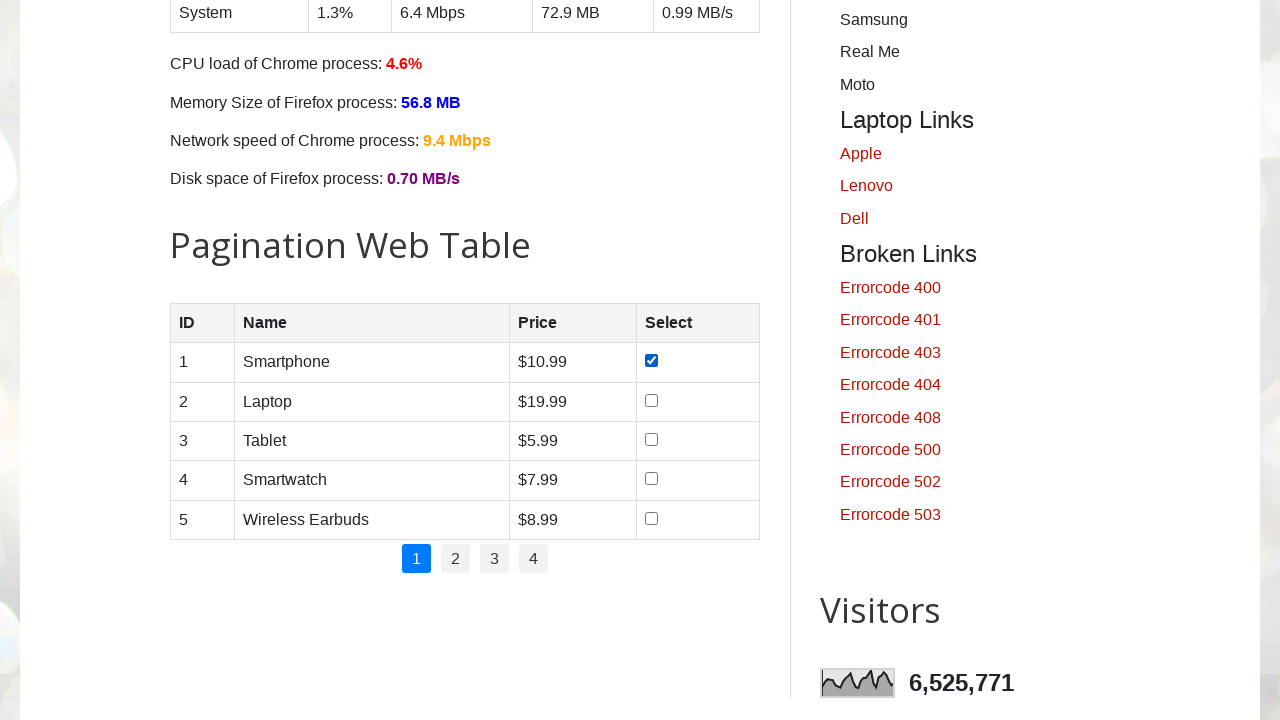

Page 1: Clicked checkbox in row 2 at (651, 400) on //table[@id='productTable']//tbody//tr[2]//input
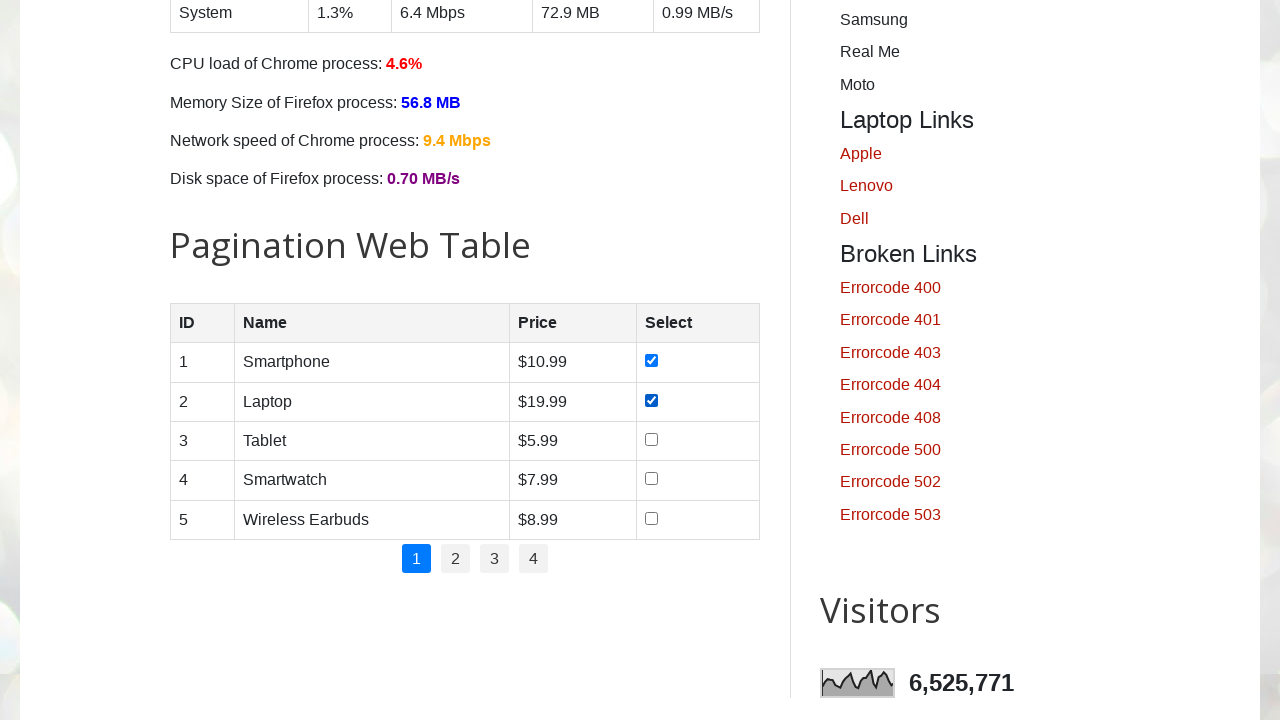

Page 1: Clicked checkbox in row 3 at (651, 439) on //table[@id='productTable']//tbody//tr[3]//input
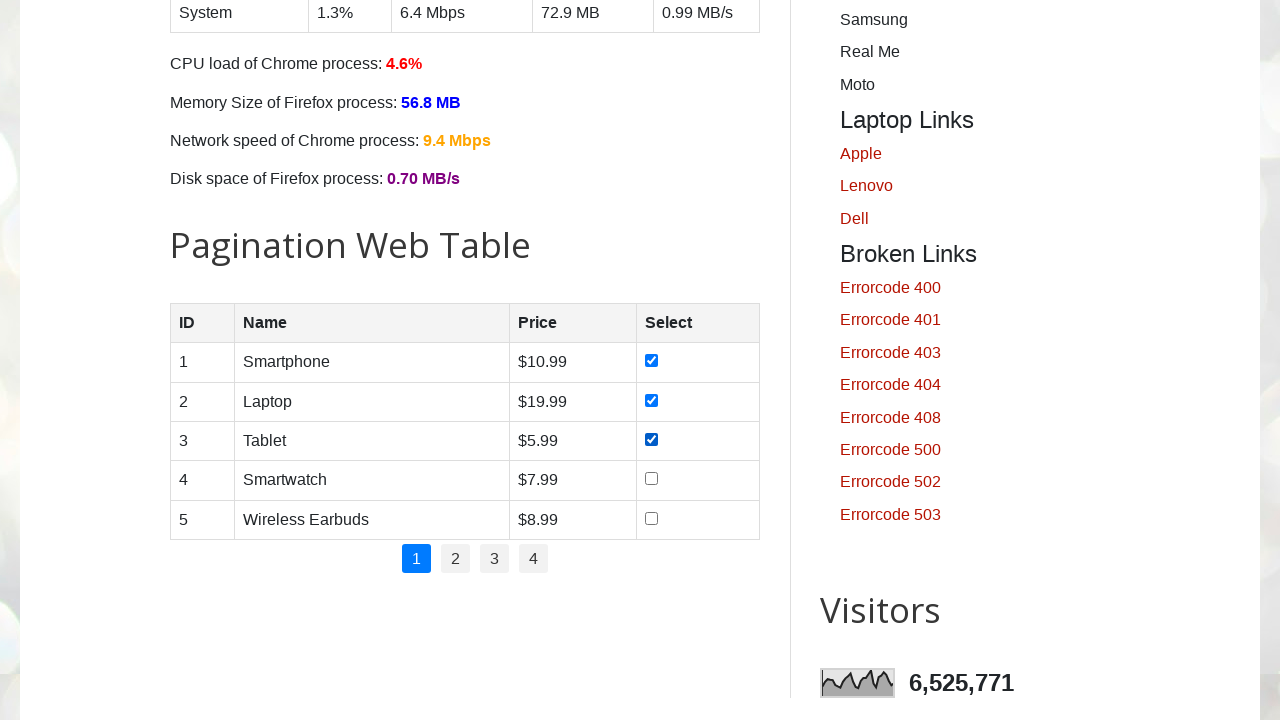

Page 1: Clicked checkbox in row 4 at (651, 479) on //table[@id='productTable']//tbody//tr[4]//input
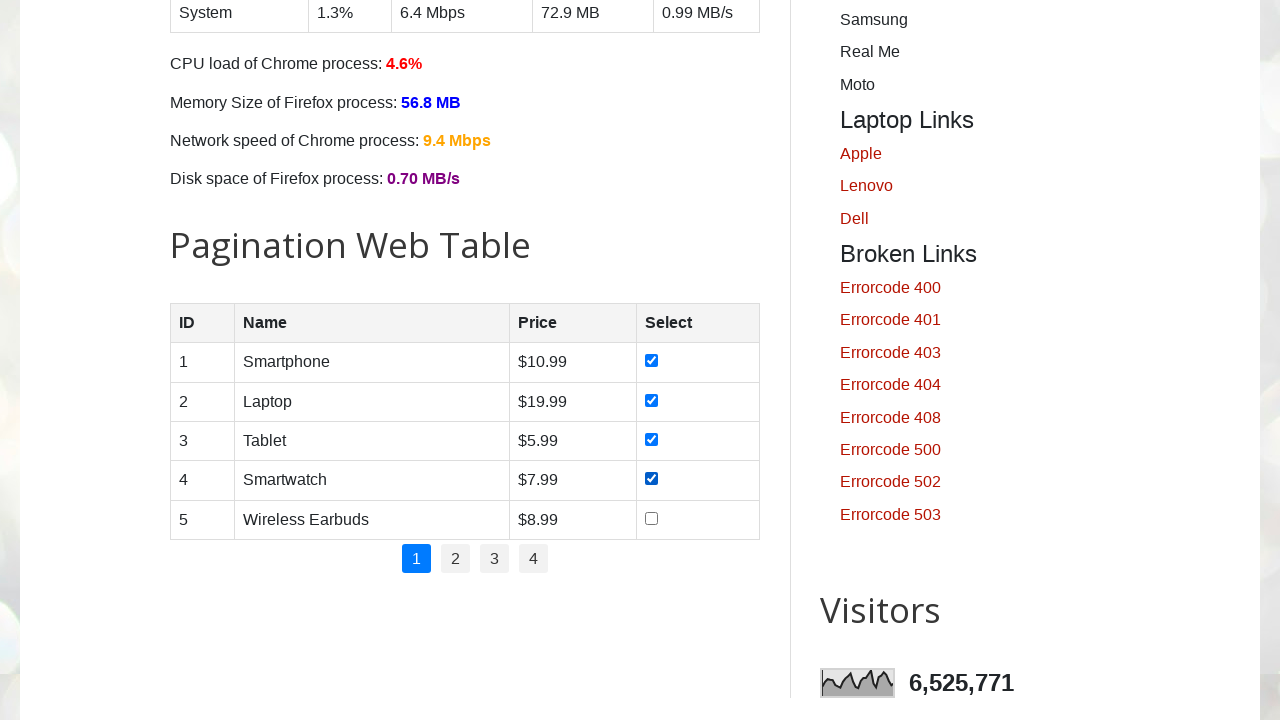

Page 1: Clicked checkbox in row 5 at (651, 518) on //table[@id='productTable']//tbody//tr[5]//input
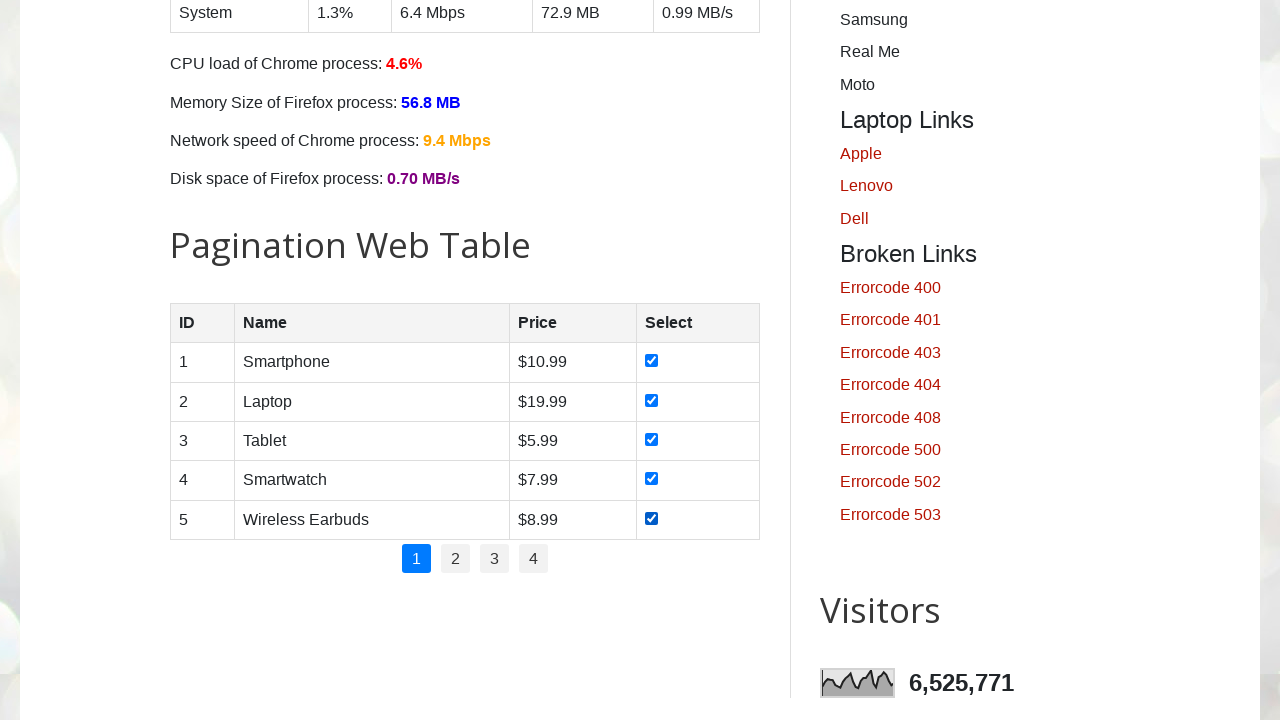

Navigated to page 2 at (456, 559) on //ul[@id='pagination']//li[2]//a
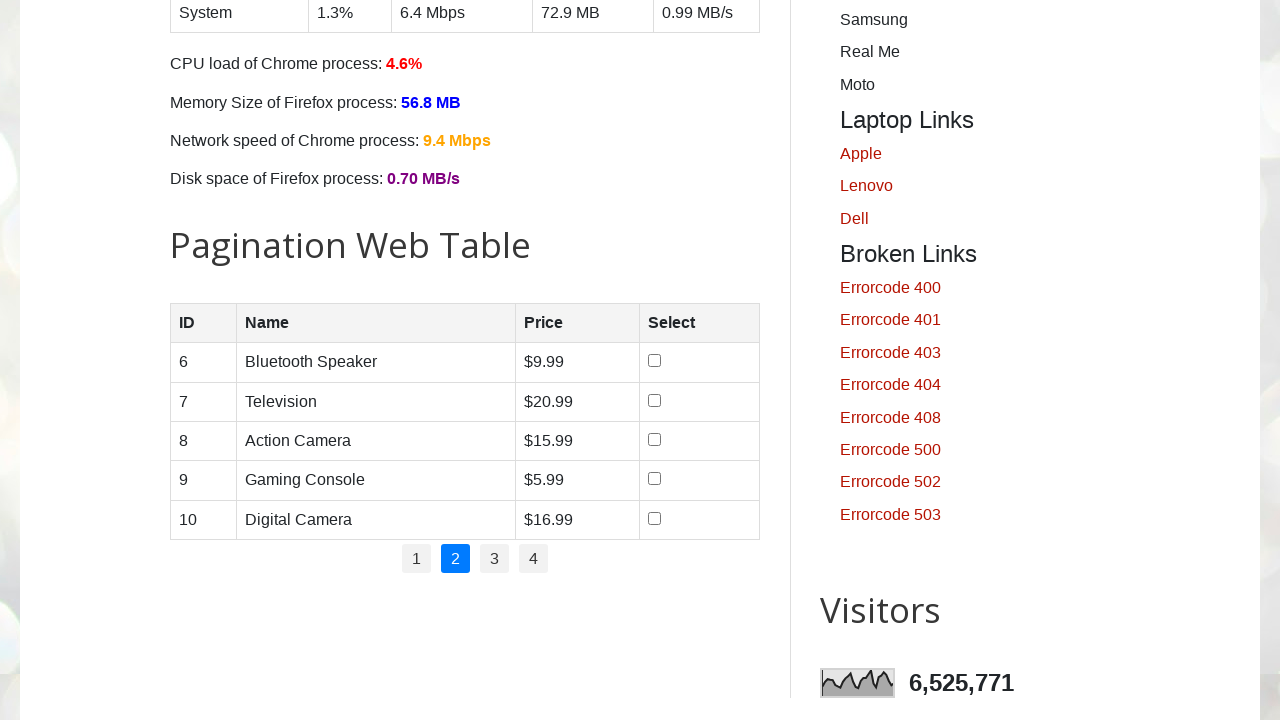

Page 2 table loaded and ready
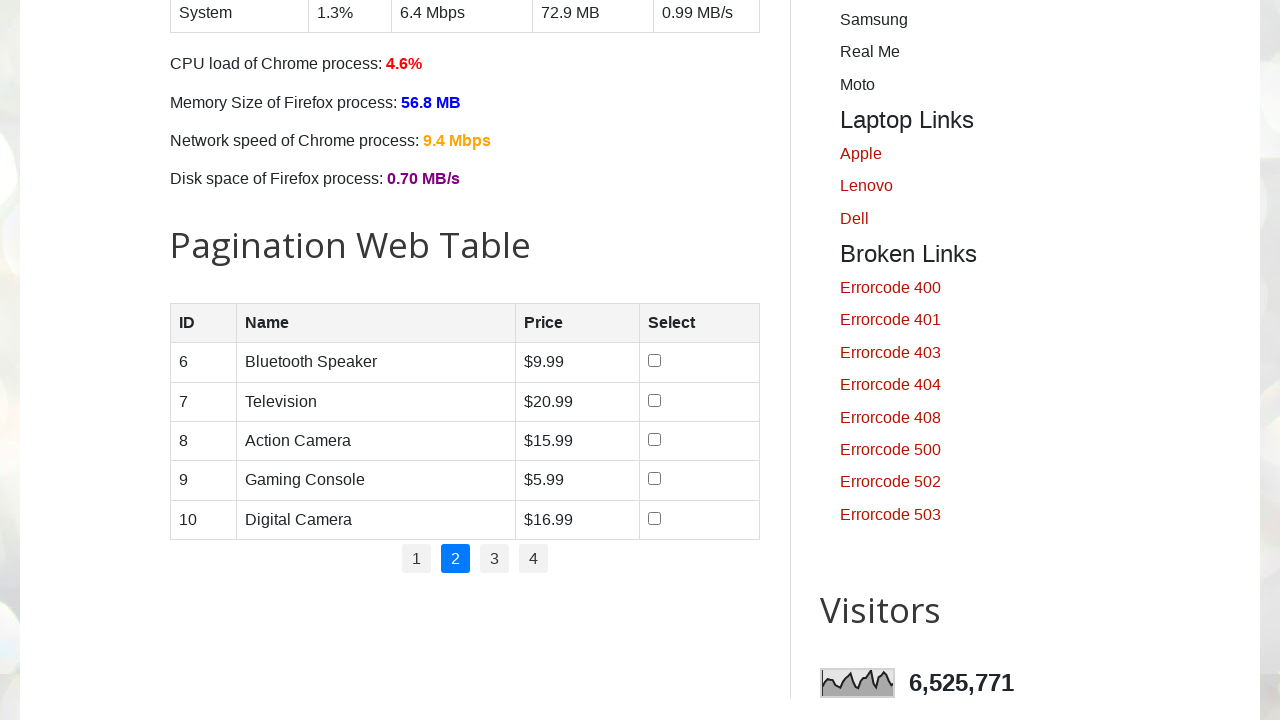

Page 2: Retrieved row count of 5 rows
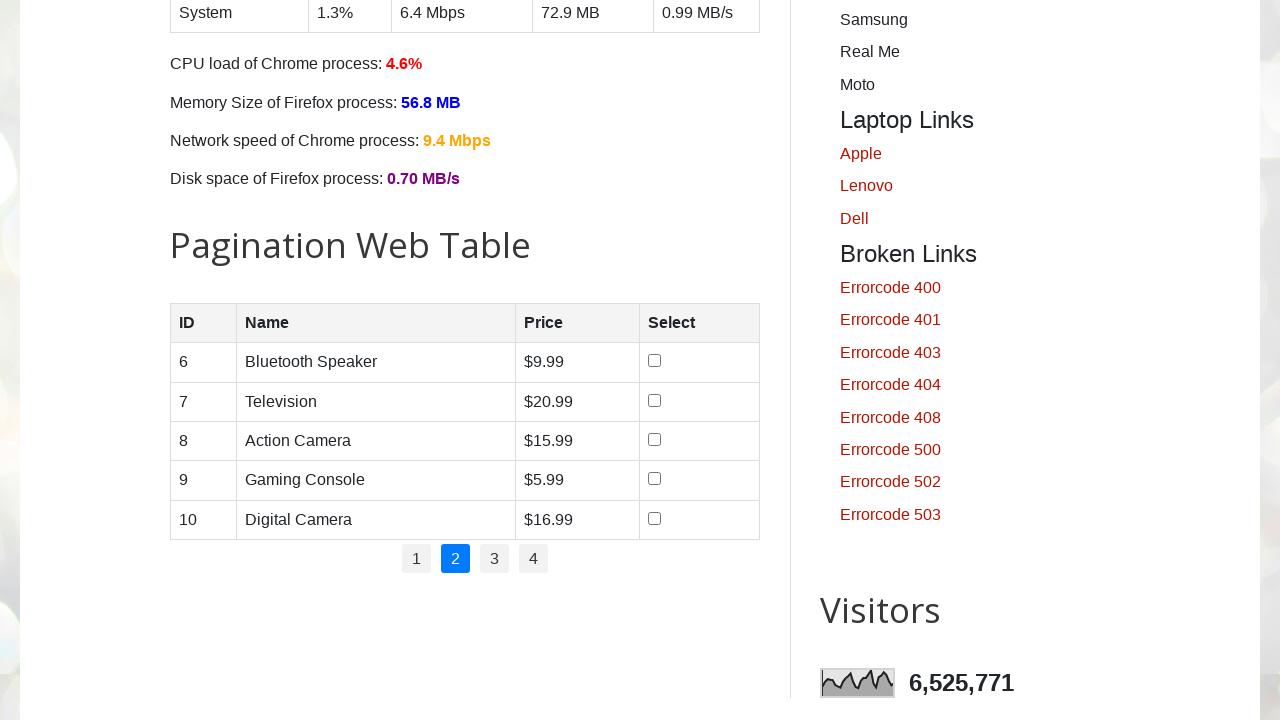

Page 2: Clicked checkbox in row 1 at (654, 361) on //table[@id='productTable']//tbody//tr[1]//input
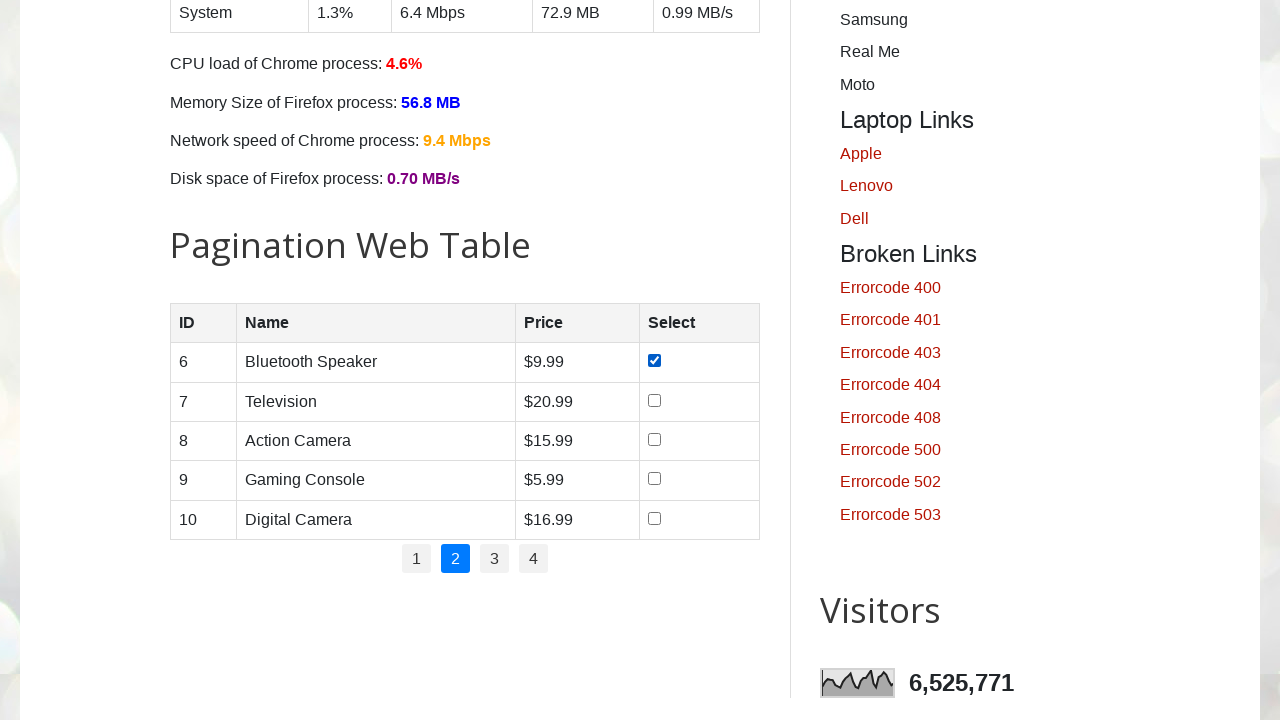

Page 2: Clicked checkbox in row 2 at (654, 400) on //table[@id='productTable']//tbody//tr[2]//input
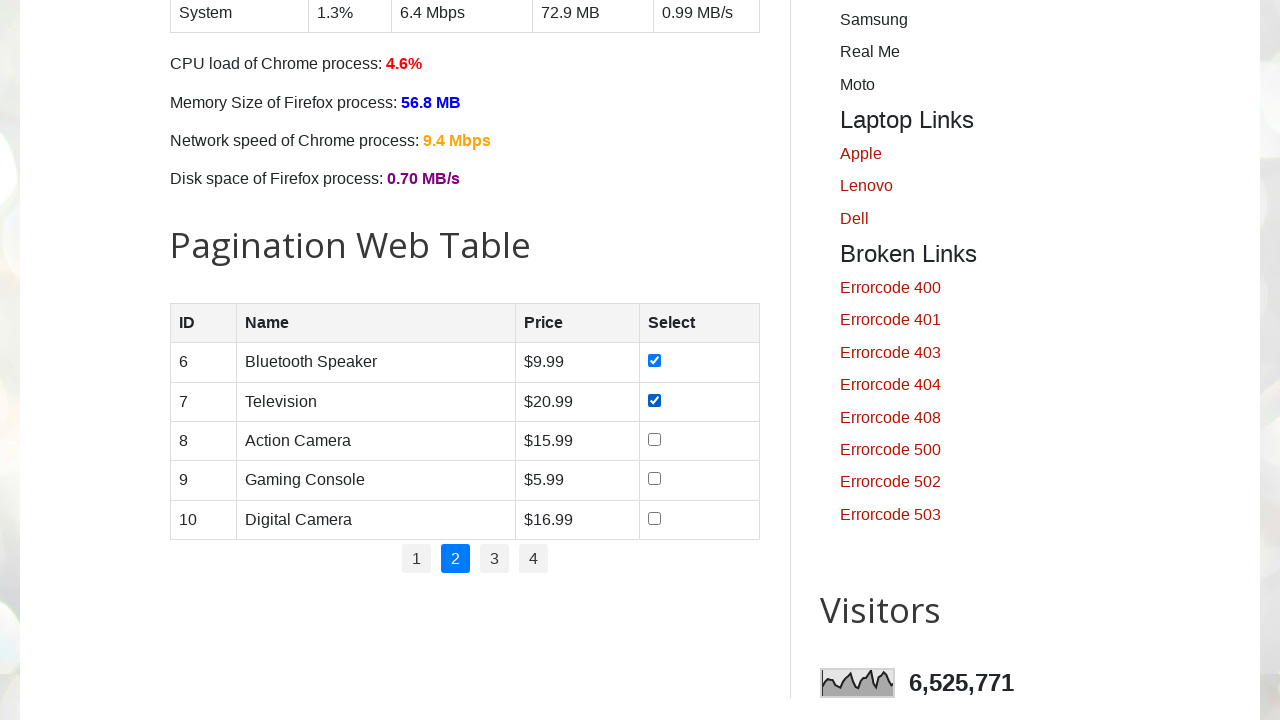

Page 2: Clicked checkbox in row 3 at (654, 439) on //table[@id='productTable']//tbody//tr[3]//input
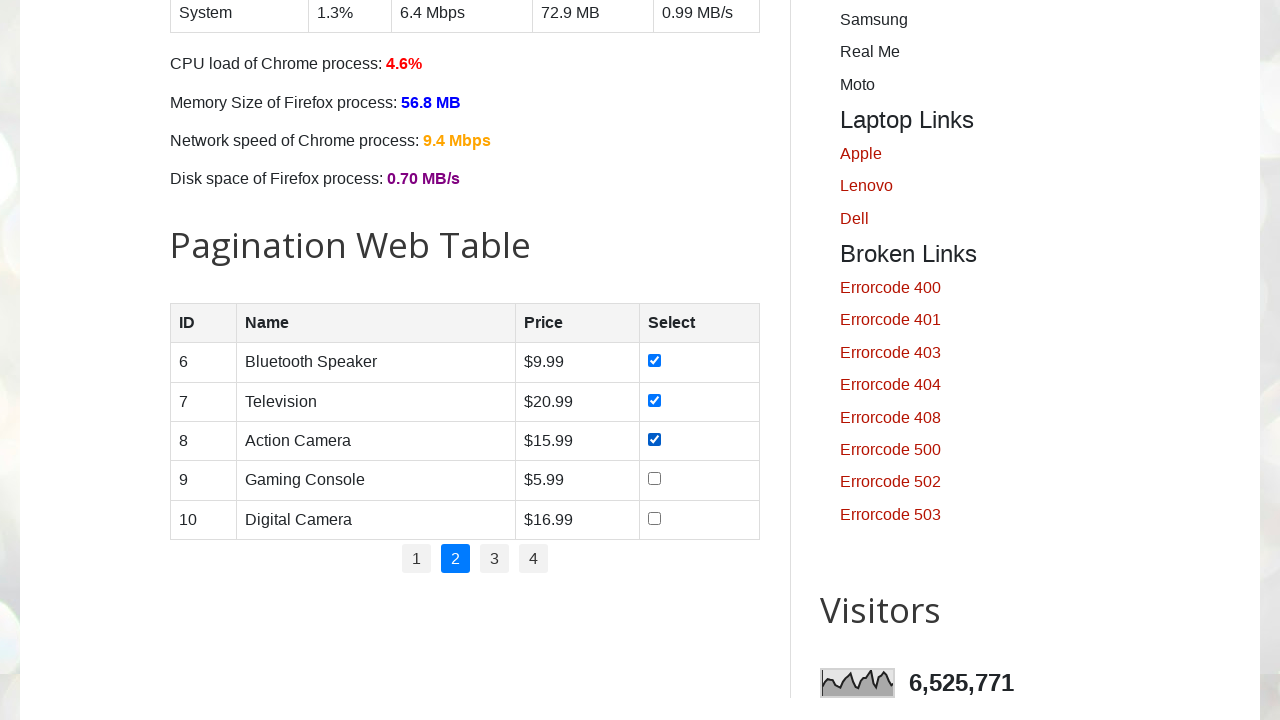

Page 2: Clicked checkbox in row 4 at (654, 479) on //table[@id='productTable']//tbody//tr[4]//input
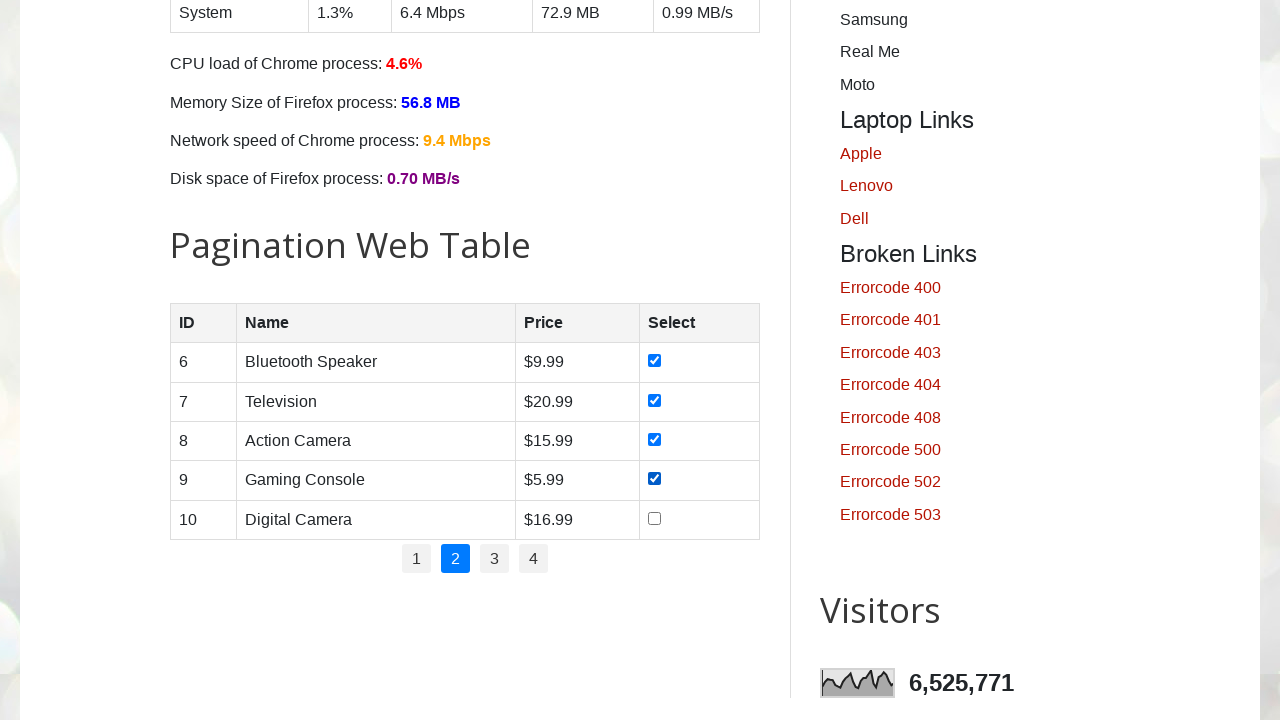

Page 2: Clicked checkbox in row 5 at (654, 518) on //table[@id='productTable']//tbody//tr[5]//input
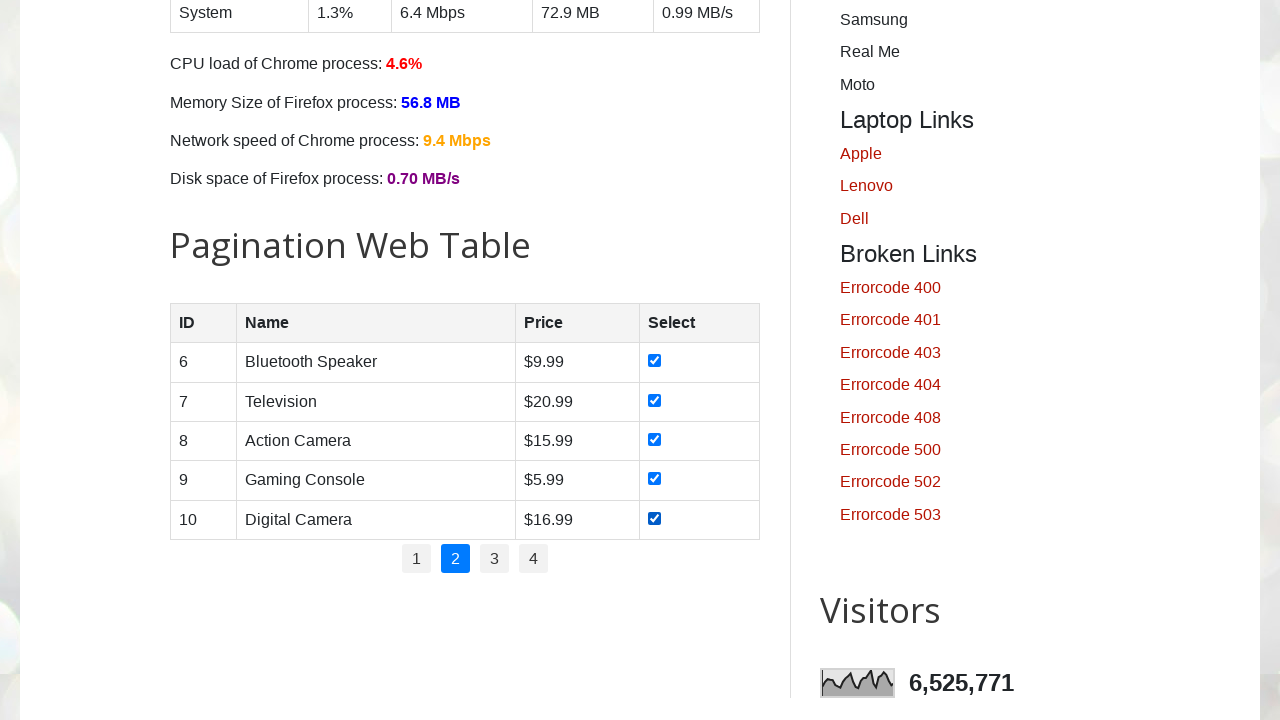

Navigated to page 3 at (494, 559) on //ul[@id='pagination']//li[3]//a
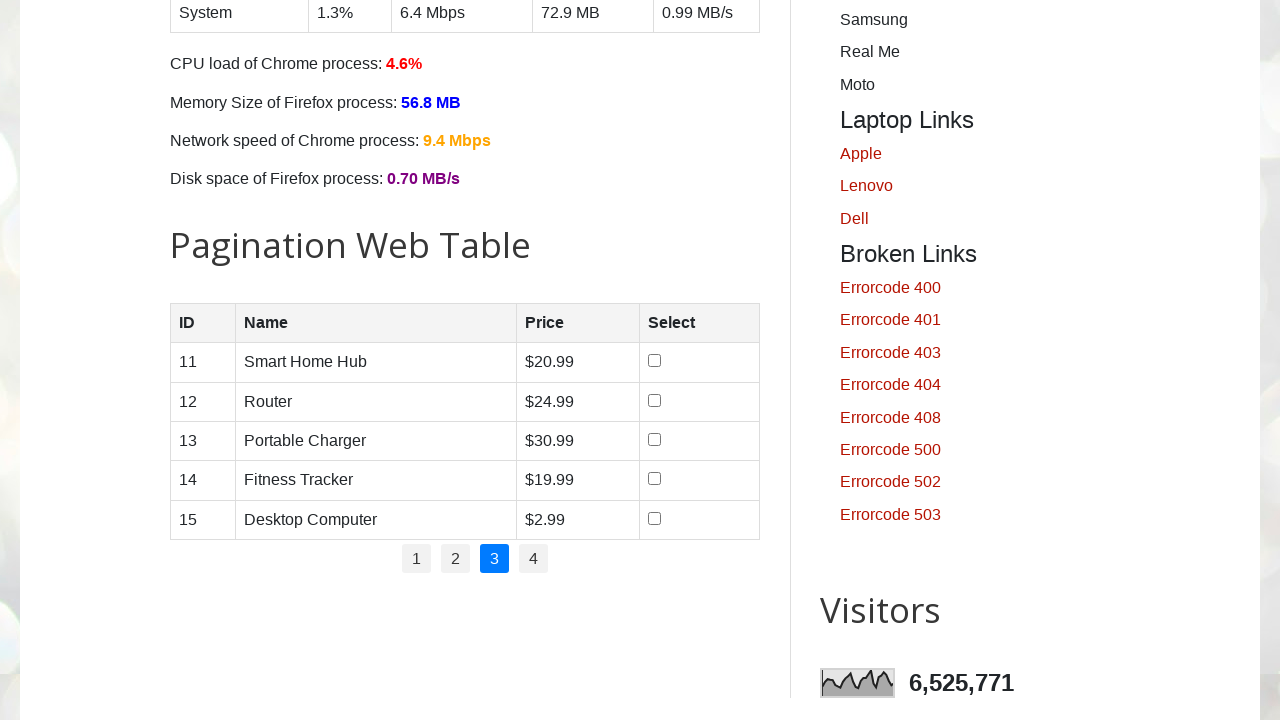

Page 3 table loaded and ready
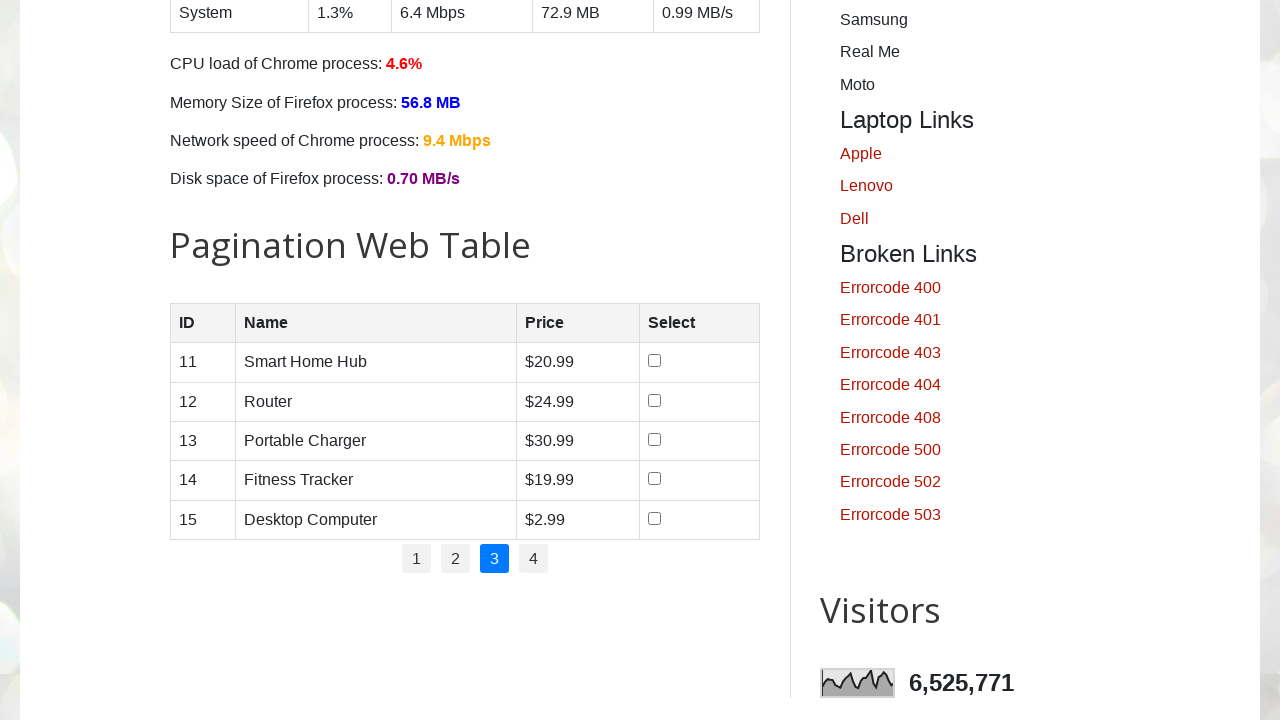

Page 3: Retrieved row count of 5 rows
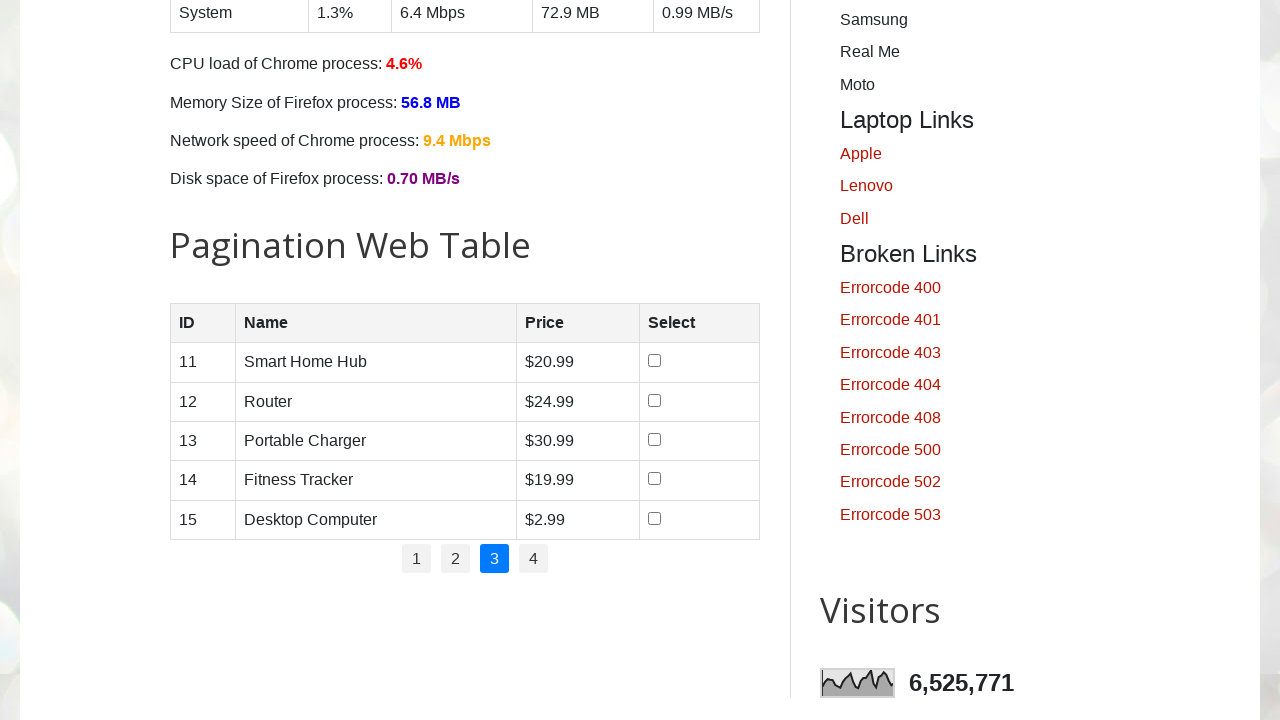

Page 3: Clicked checkbox in row 1 at (655, 361) on //table[@id='productTable']//tbody//tr[1]//input
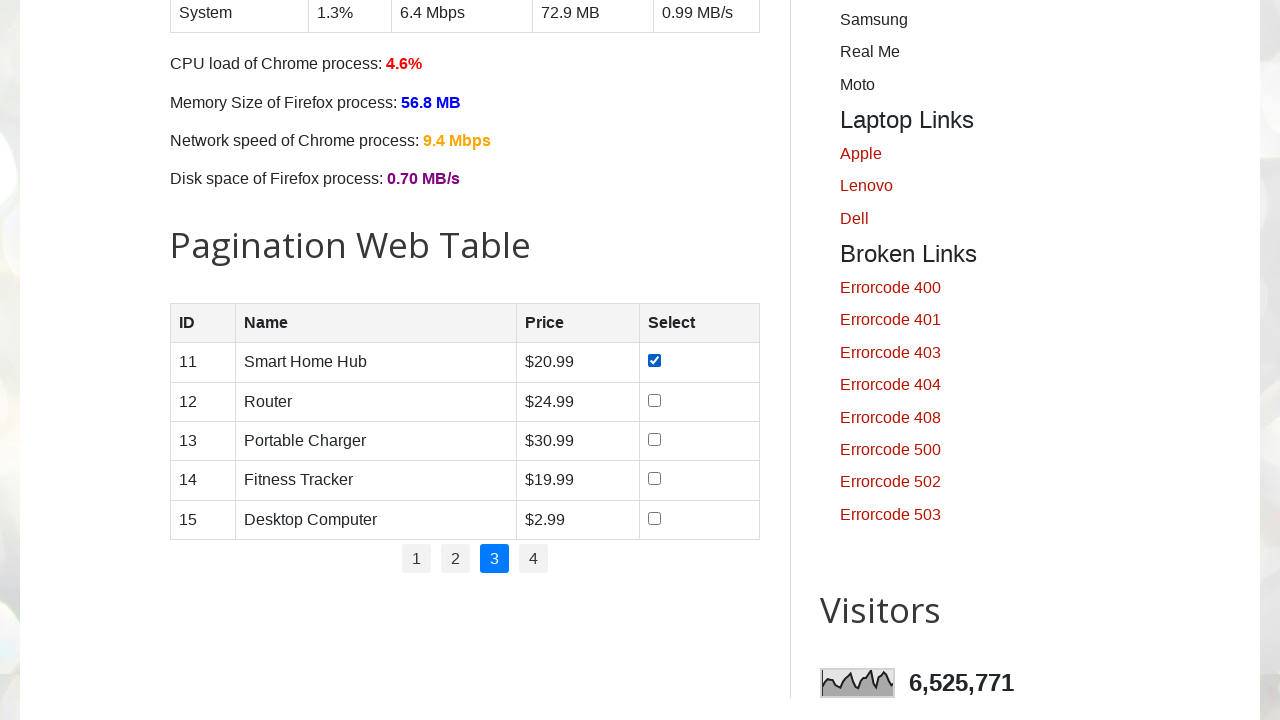

Page 3: Clicked checkbox in row 2 at (655, 400) on //table[@id='productTable']//tbody//tr[2]//input
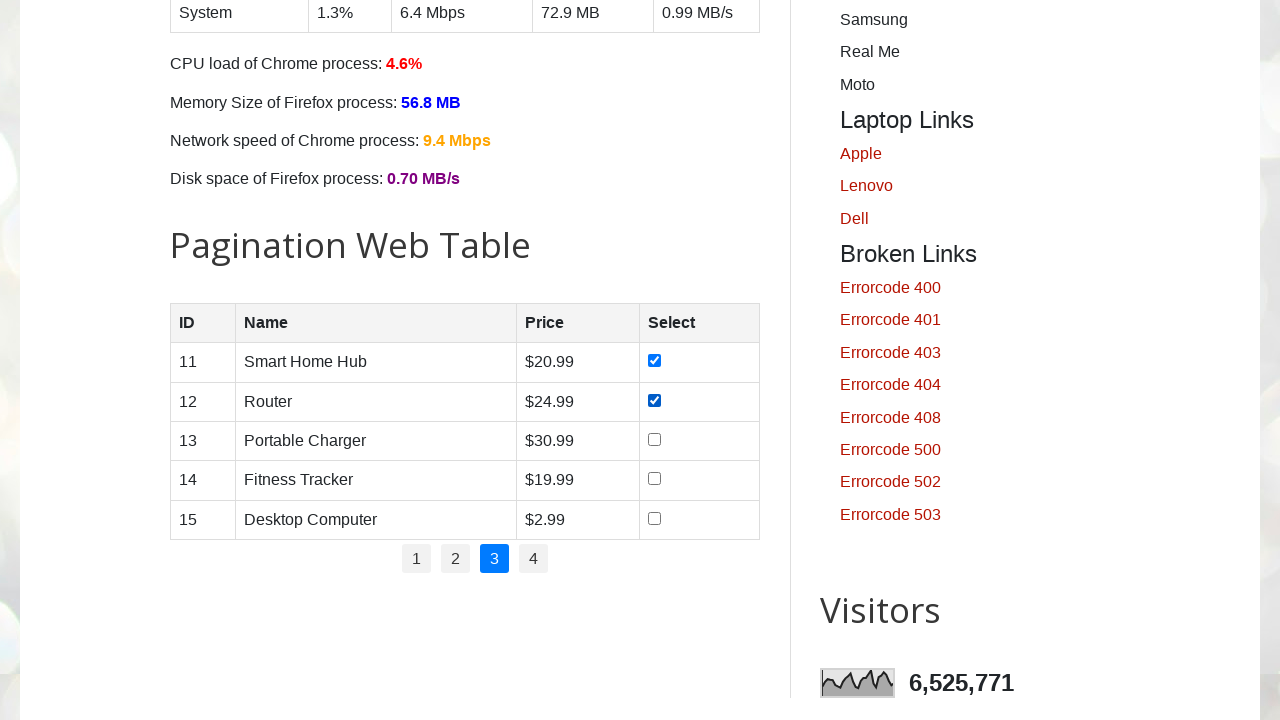

Page 3: Clicked checkbox in row 3 at (655, 439) on //table[@id='productTable']//tbody//tr[3]//input
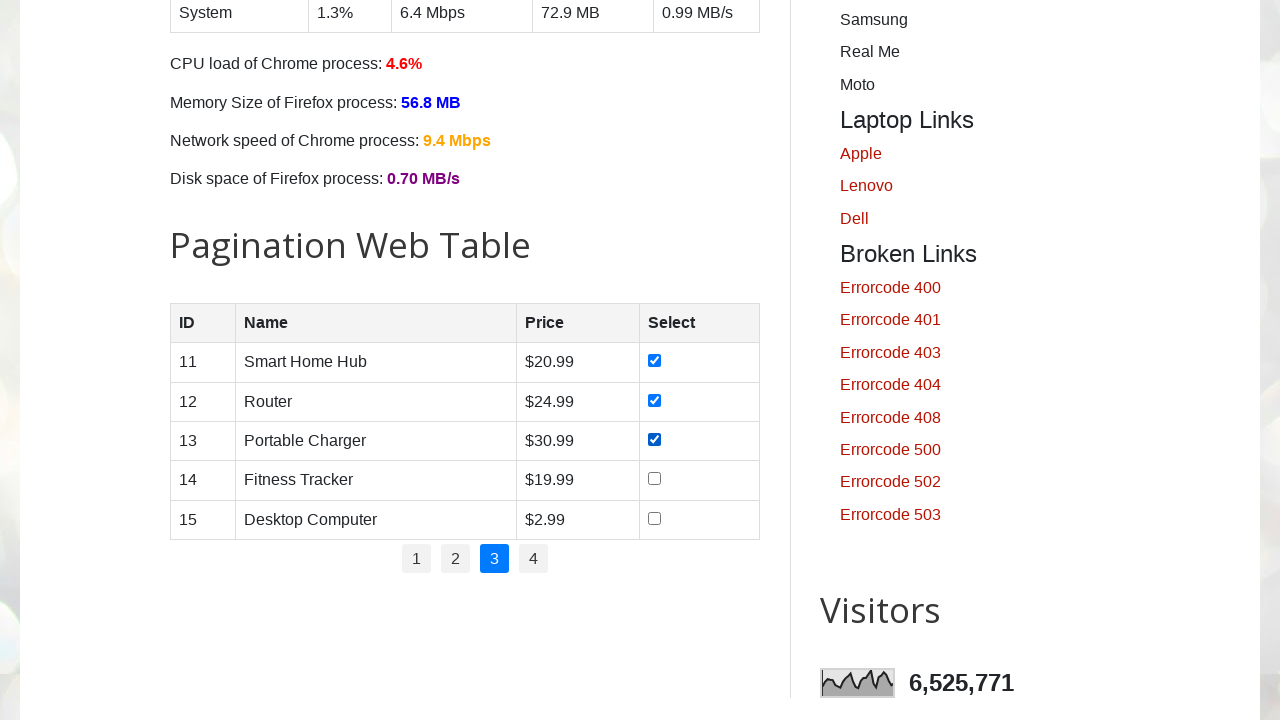

Page 3: Clicked checkbox in row 4 at (655, 479) on //table[@id='productTable']//tbody//tr[4]//input
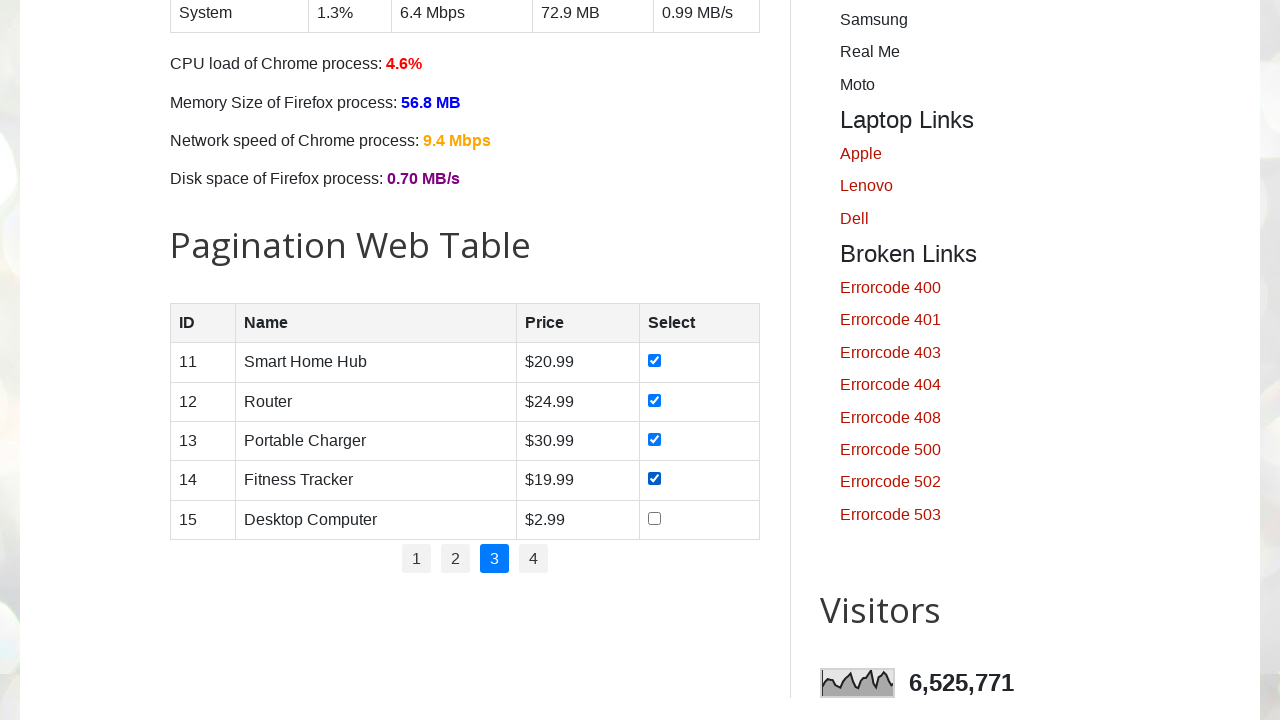

Page 3: Clicked checkbox in row 5 at (655, 518) on //table[@id='productTable']//tbody//tr[5]//input
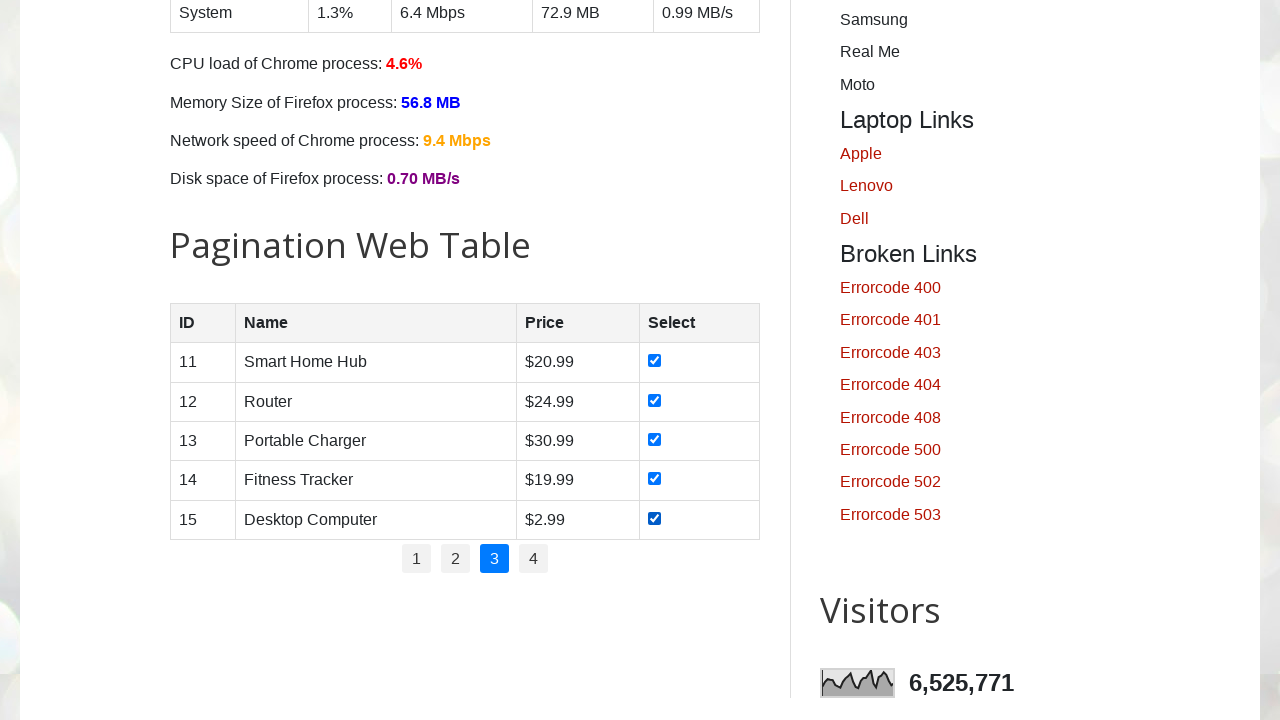

Navigated to page 4 at (534, 559) on //ul[@id='pagination']//li[4]//a
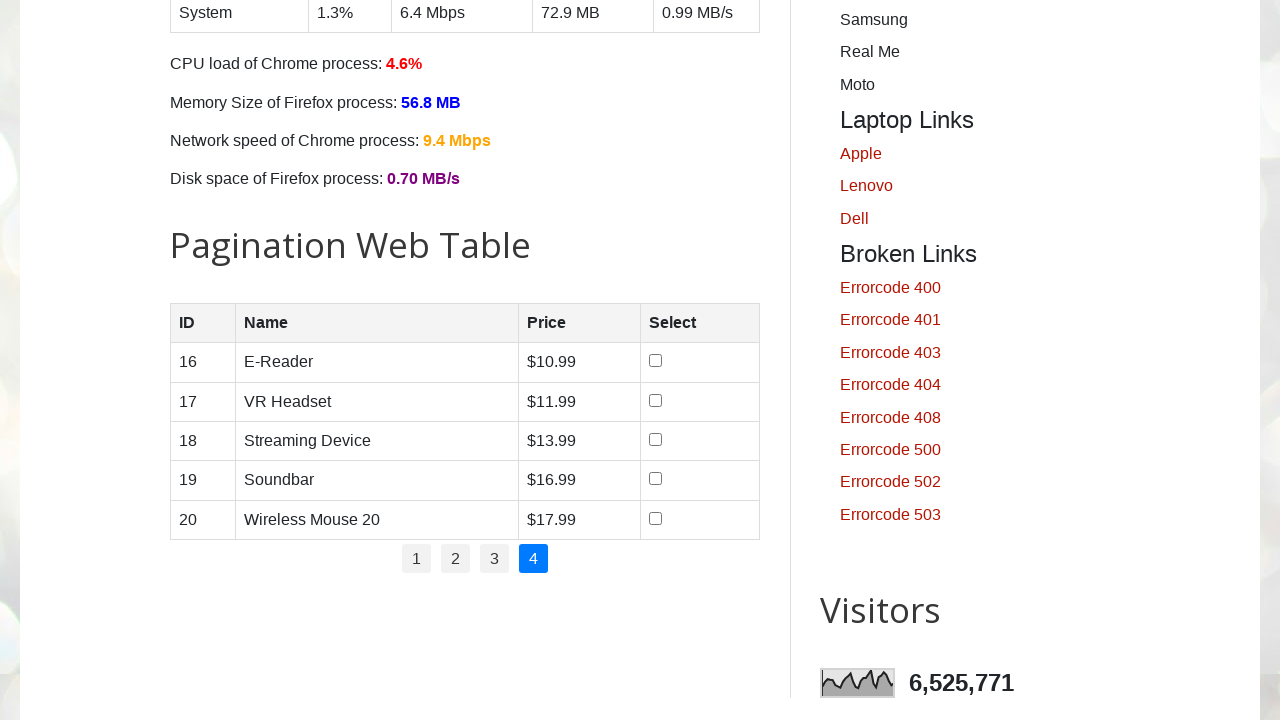

Page 4 table loaded and ready
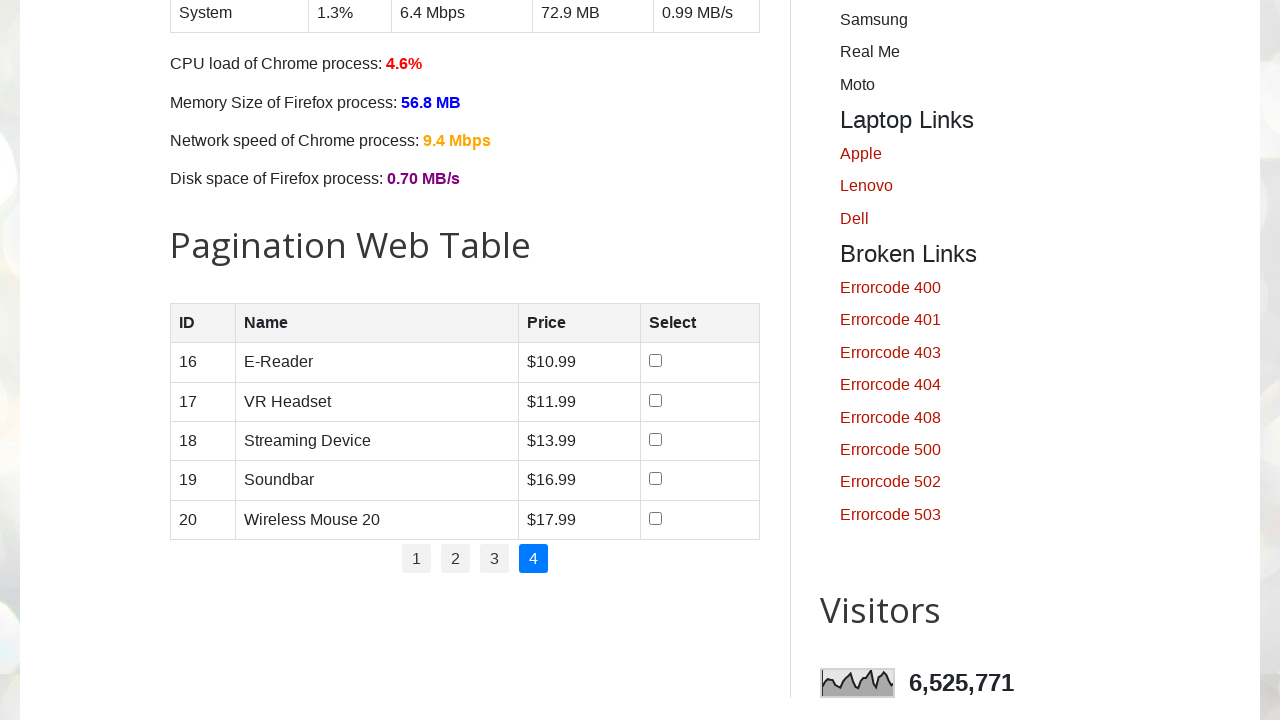

Page 4: Retrieved row count of 5 rows
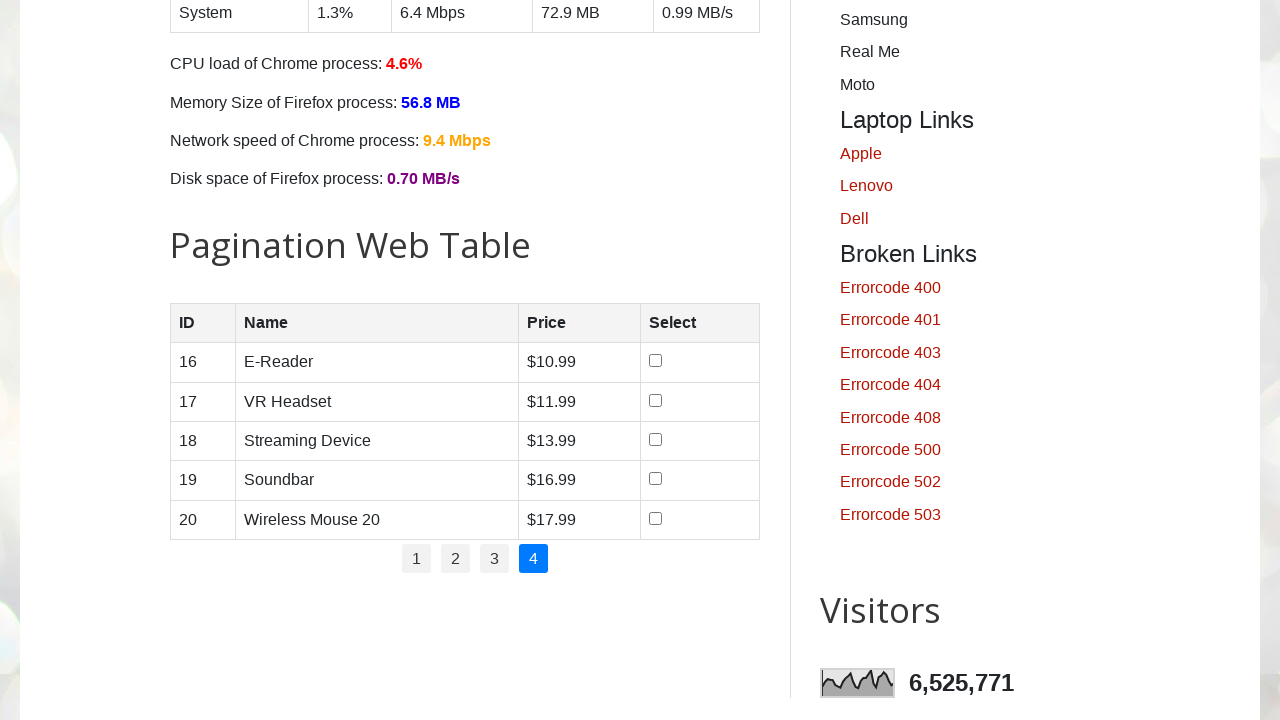

Page 4: Clicked checkbox in row 1 at (656, 361) on //table[@id='productTable']//tbody//tr[1]//input
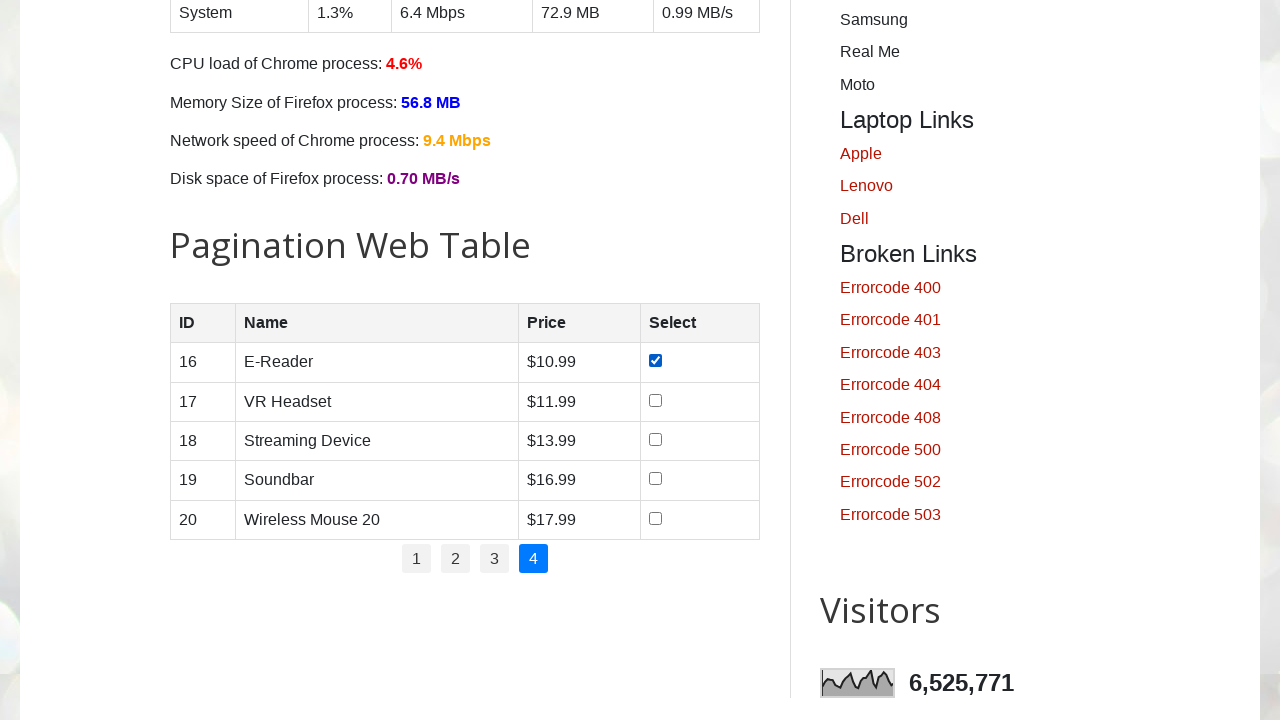

Page 4: Clicked checkbox in row 2 at (656, 400) on //table[@id='productTable']//tbody//tr[2]//input
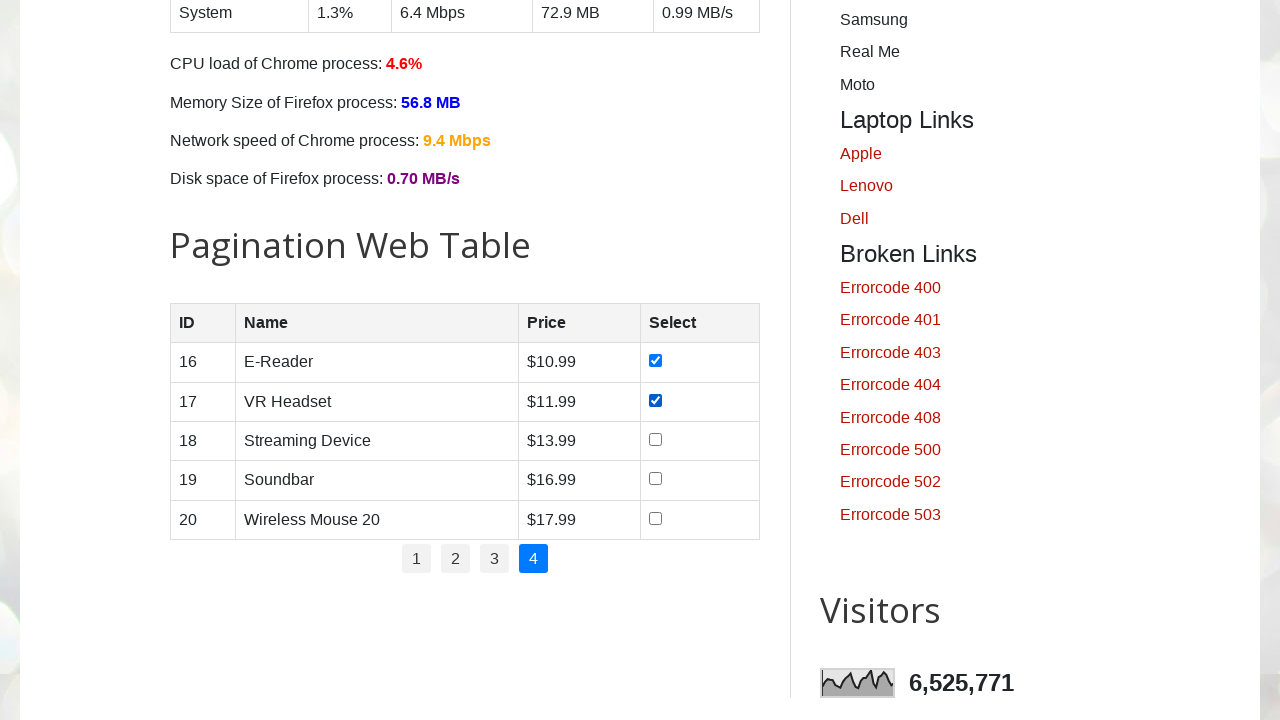

Page 4: Clicked checkbox in row 3 at (656, 439) on //table[@id='productTable']//tbody//tr[3]//input
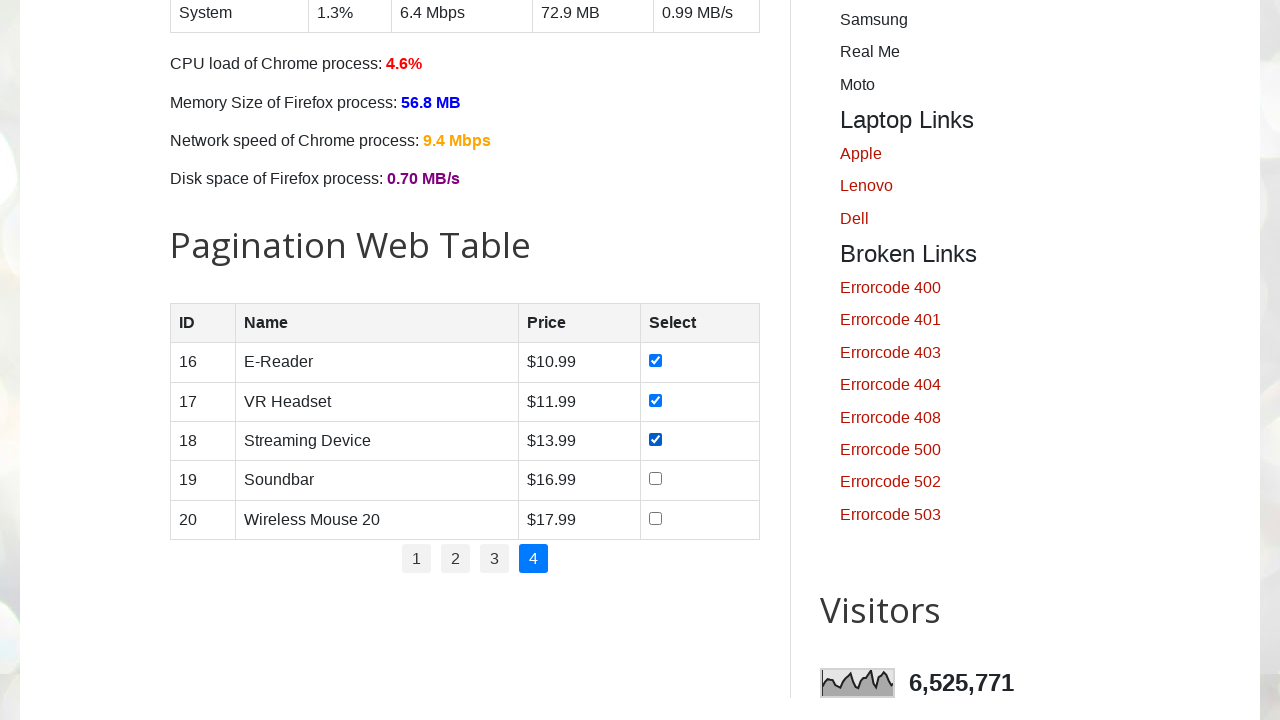

Page 4: Clicked checkbox in row 4 at (656, 479) on //table[@id='productTable']//tbody//tr[4]//input
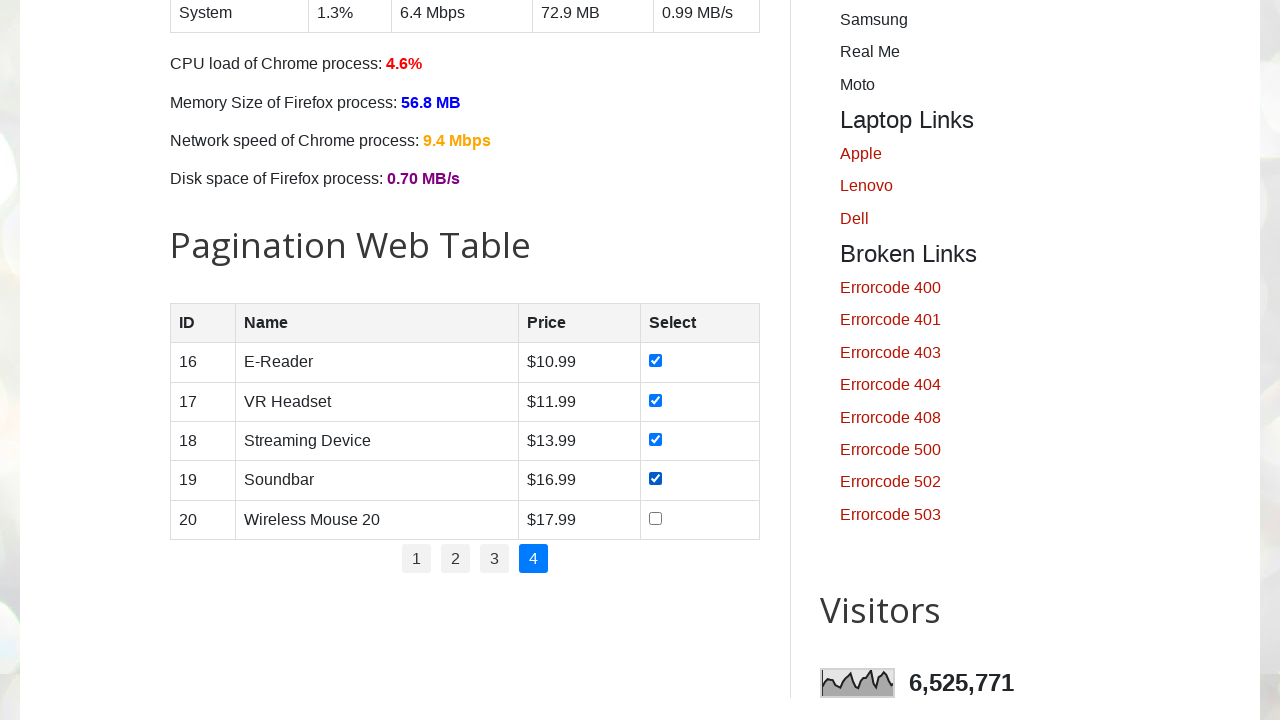

Page 4: Clicked checkbox in row 5 at (656, 518) on //table[@id='productTable']//tbody//tr[5]//input
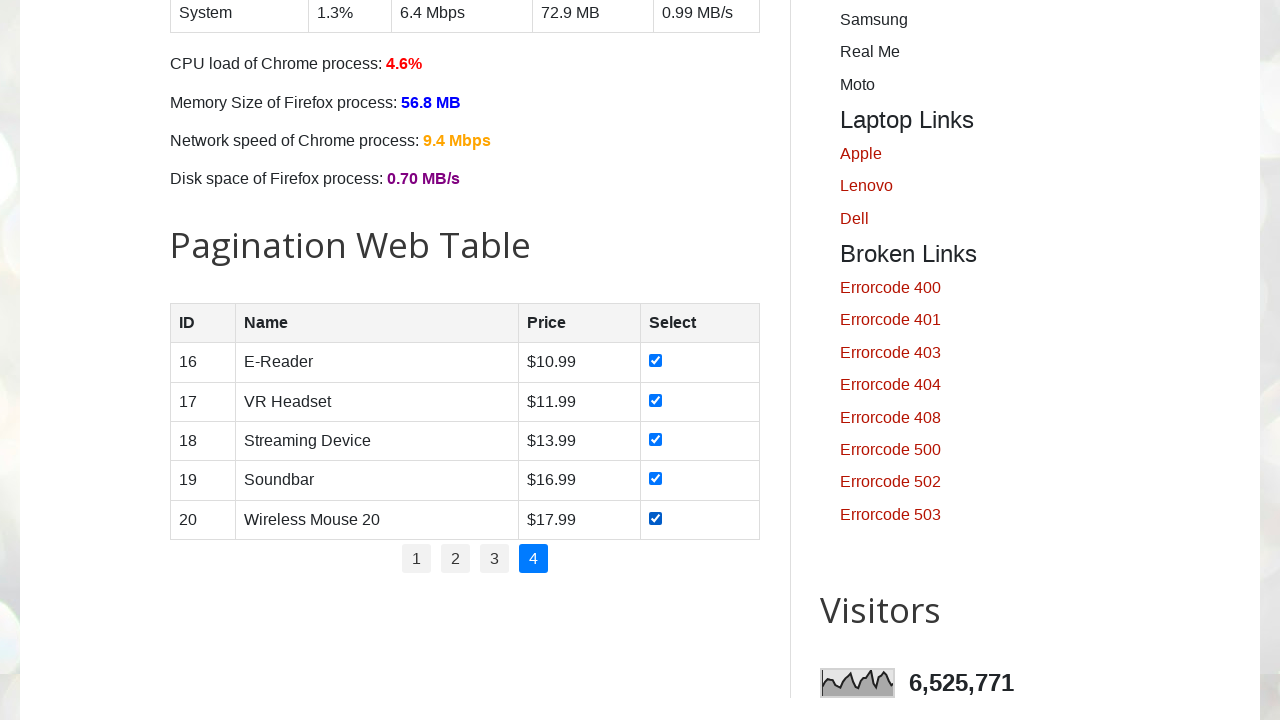

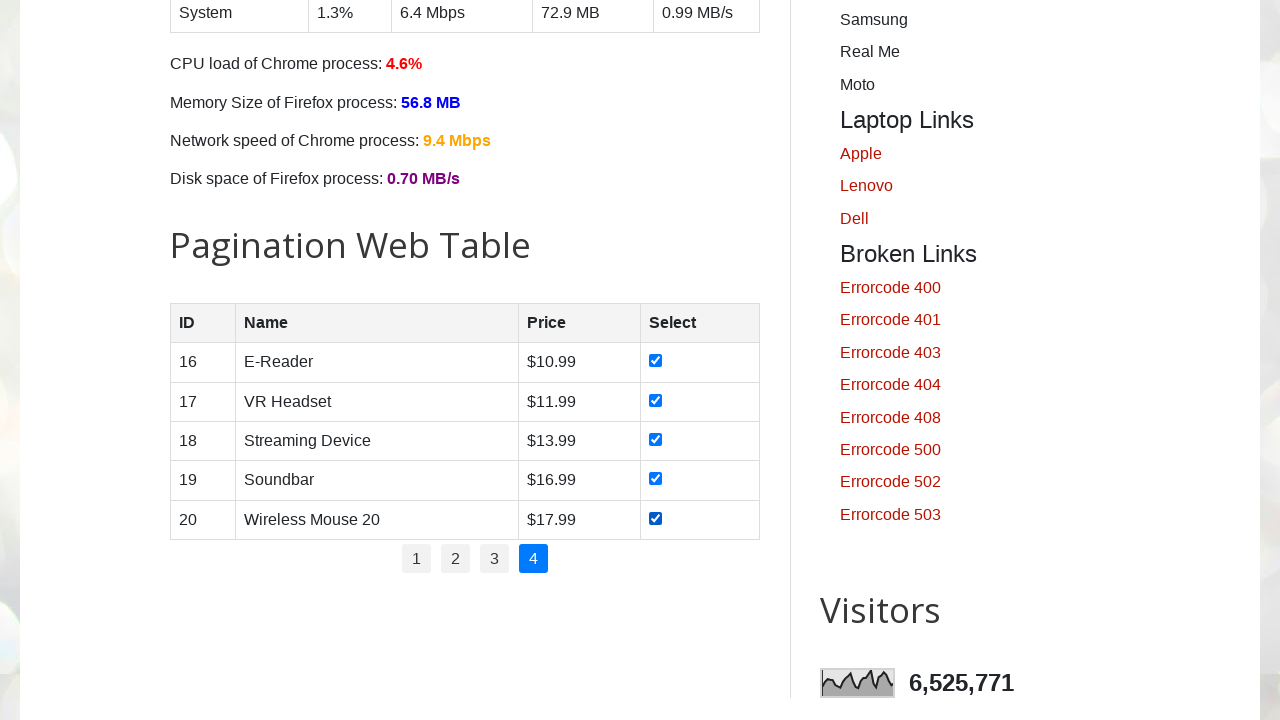